Navigates ENSA Panama website, scrolls down, and clicks through navigation elements to reach a contact line page

Starting URL: https://www.ensa.com.pa/

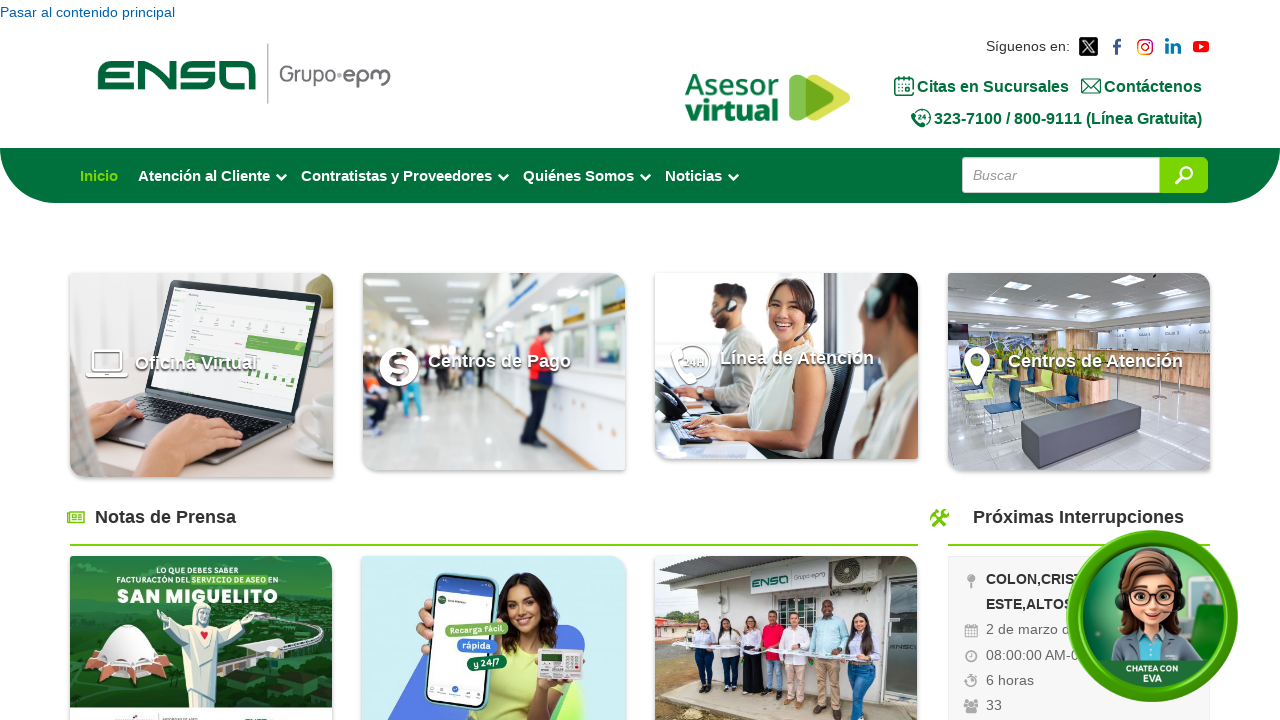

Scrolled down the page
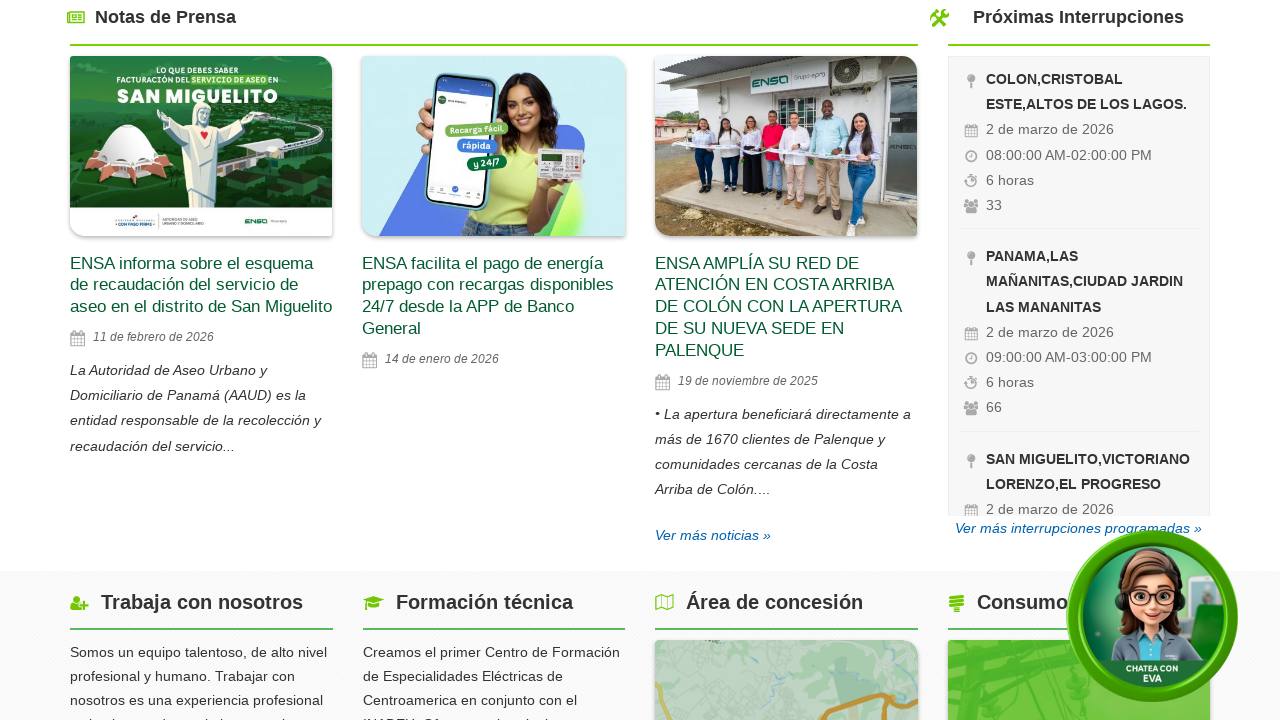

Clicked on the main content link at (1095, 360) on //*[@id="content"]/div/div/div[1]/div[2]/div[4]/div/div/h2/a
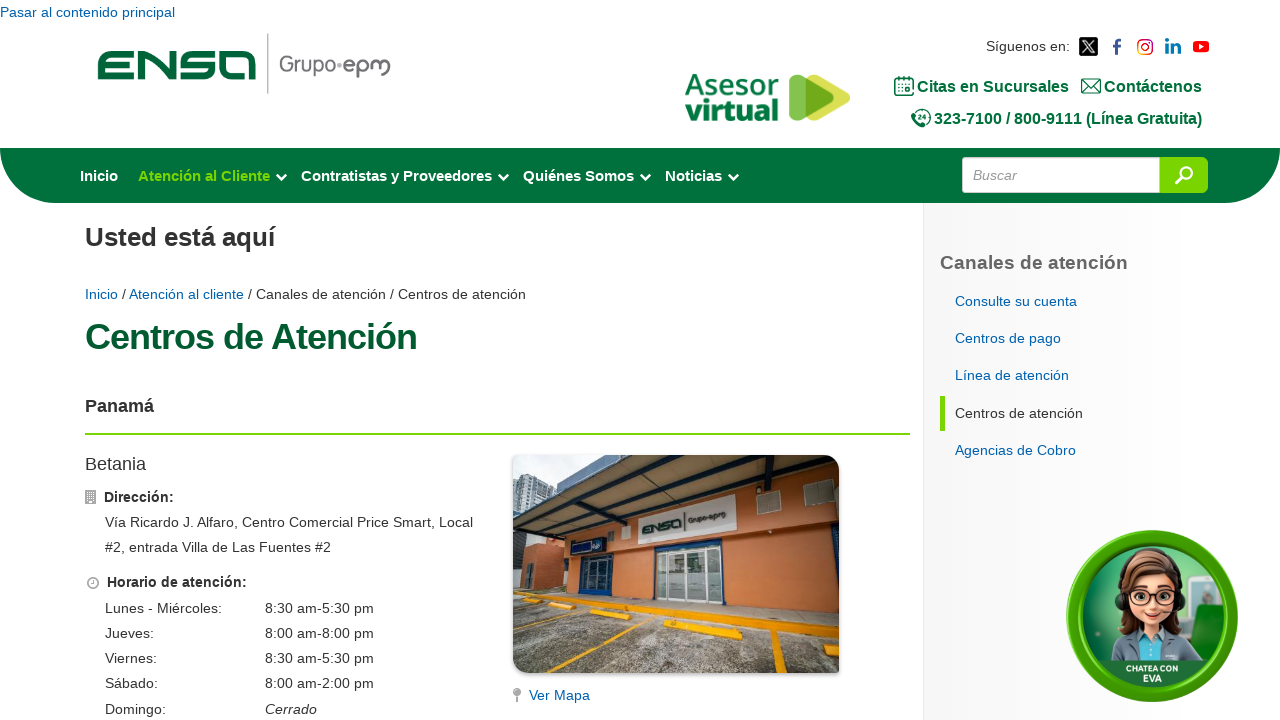

Clicked on the contact line (Línea de Atención) menu item at (1068, 376) on #content > div > div > div > div > div.col-md-3.radix-layouts-sidebar.panel-pane
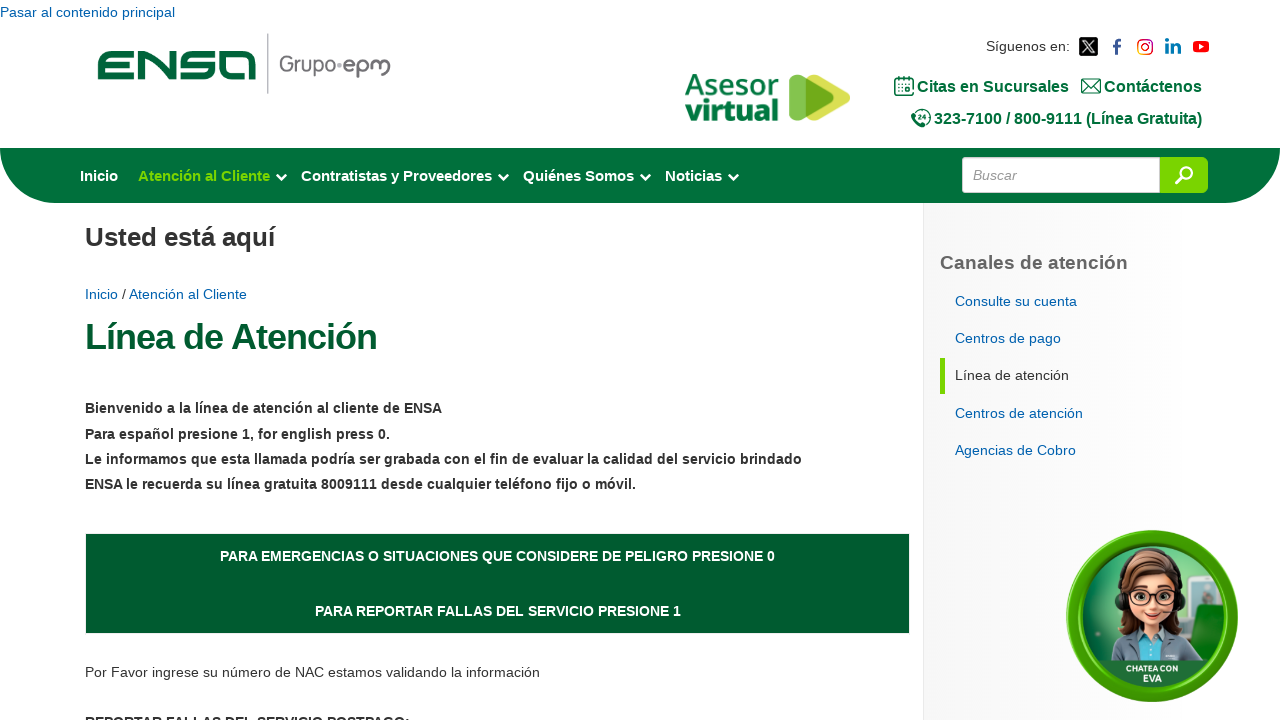

Waited for images to load on the contact line page
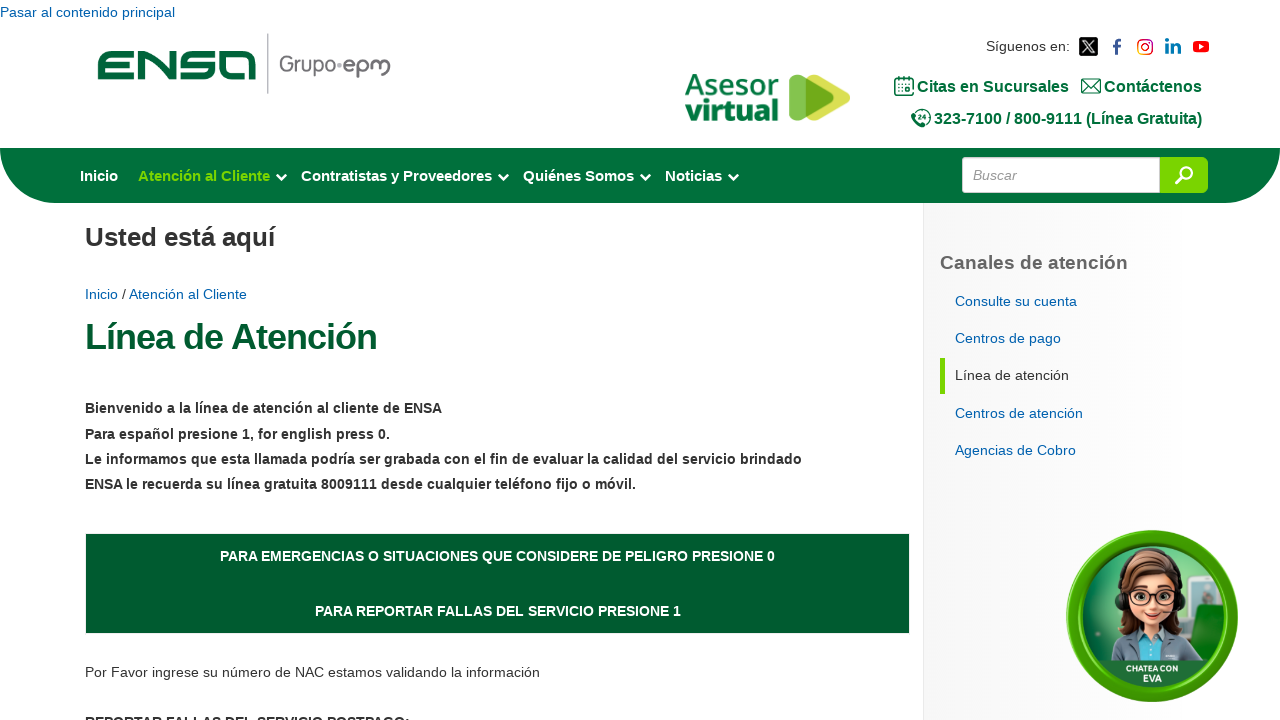

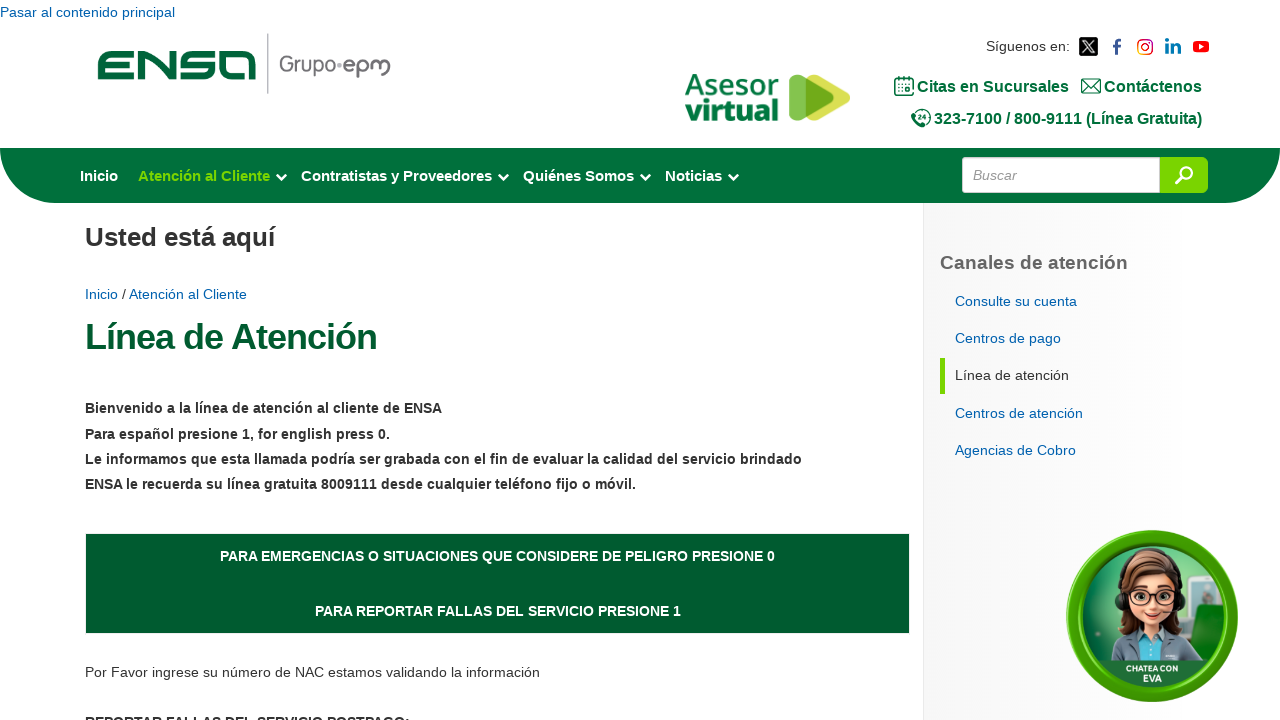